Tests window handling by clicking a link that opens a new window, switching between windows, and verifying content in both windows

Starting URL: https://the-internet.herokuapp.com/

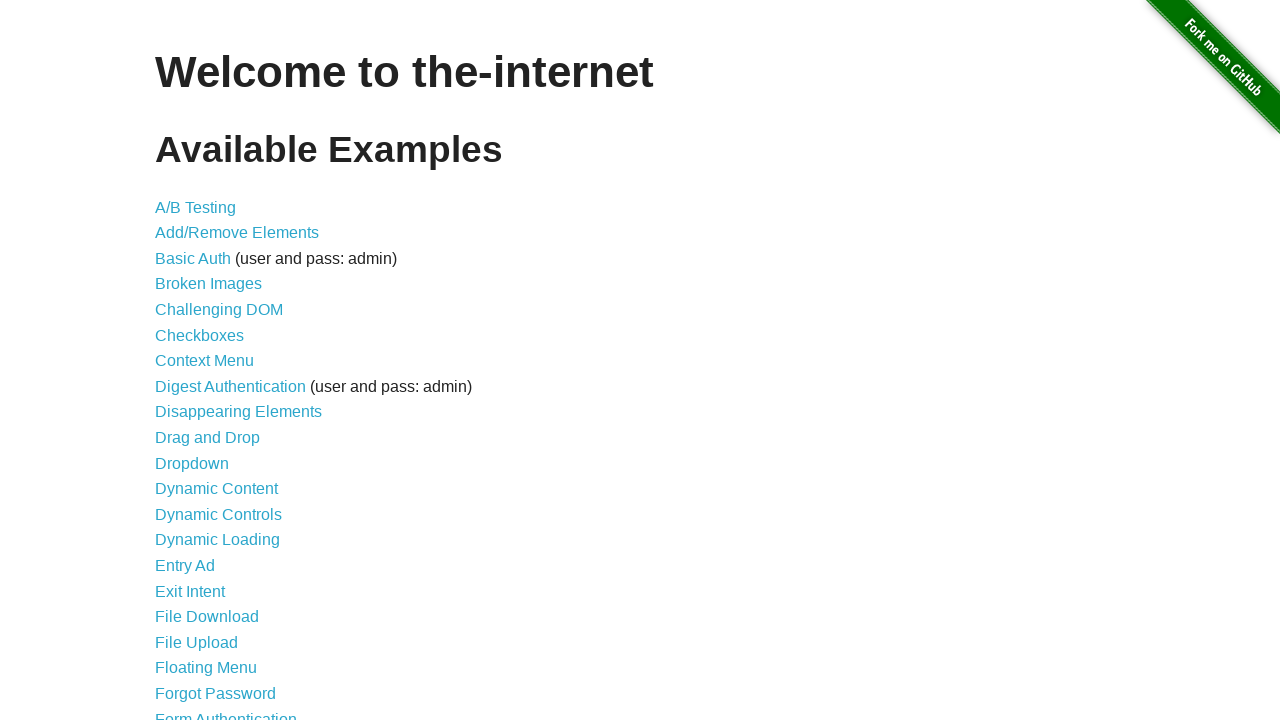

Clicked on the Windows link at (218, 369) on a[href='/windows']
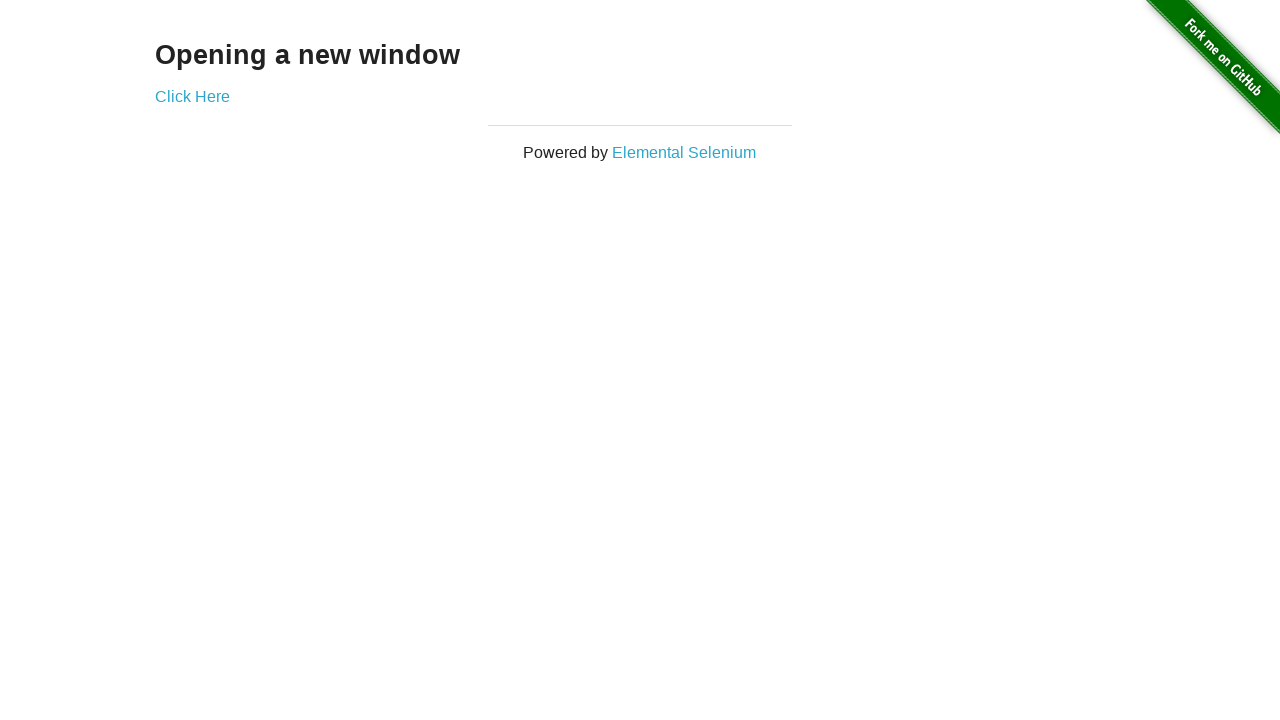

Clicked on 'Click Here' link to open a new window at (192, 96) on a[href='/windows/new']
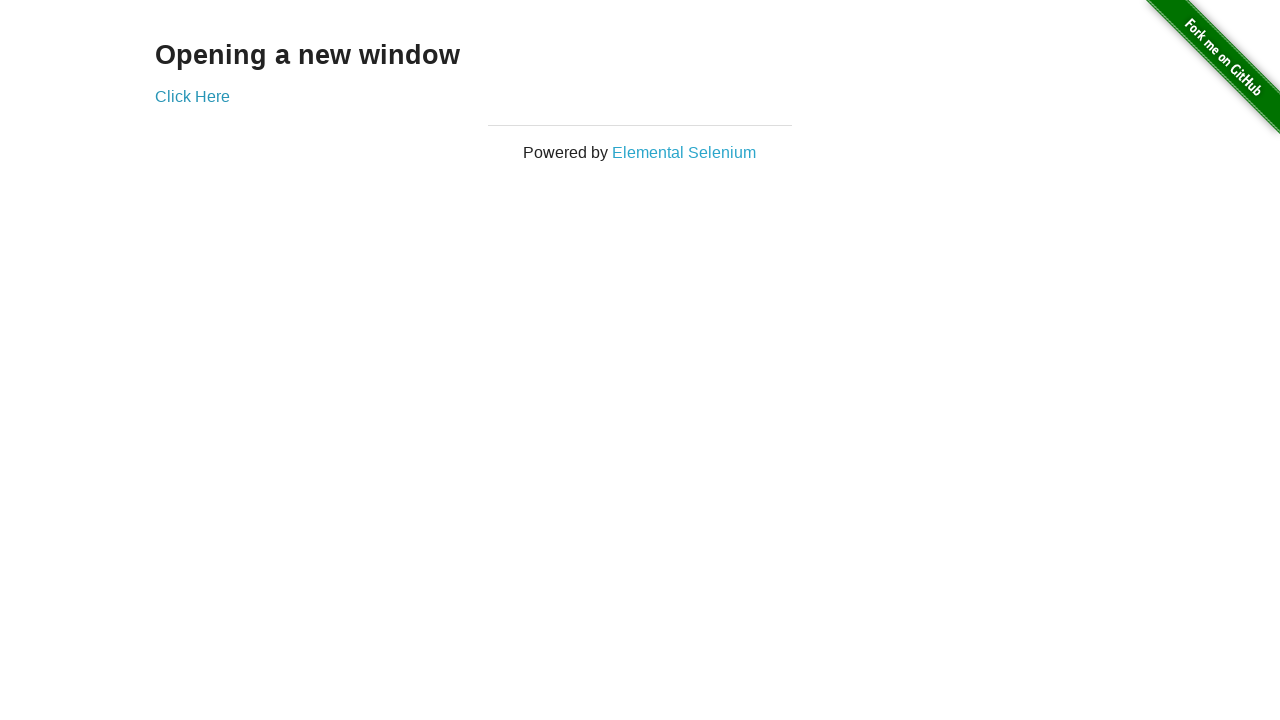

New window opened and captured
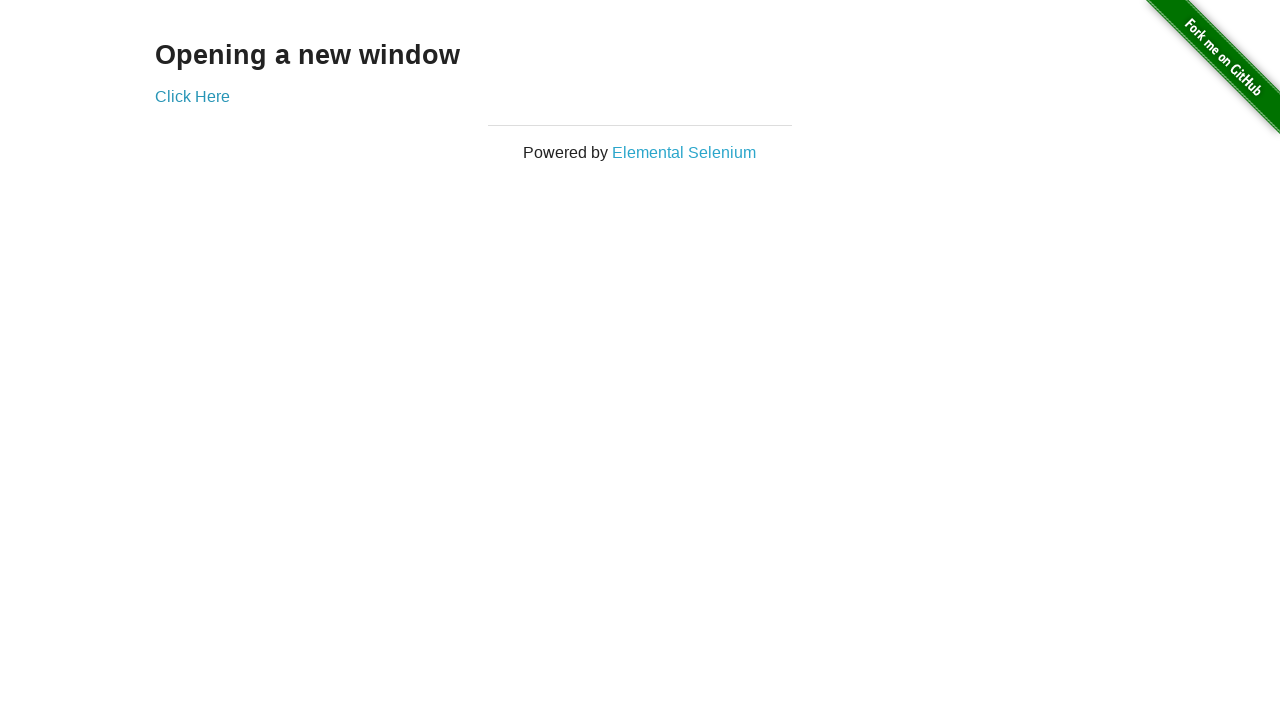

New window finished loading
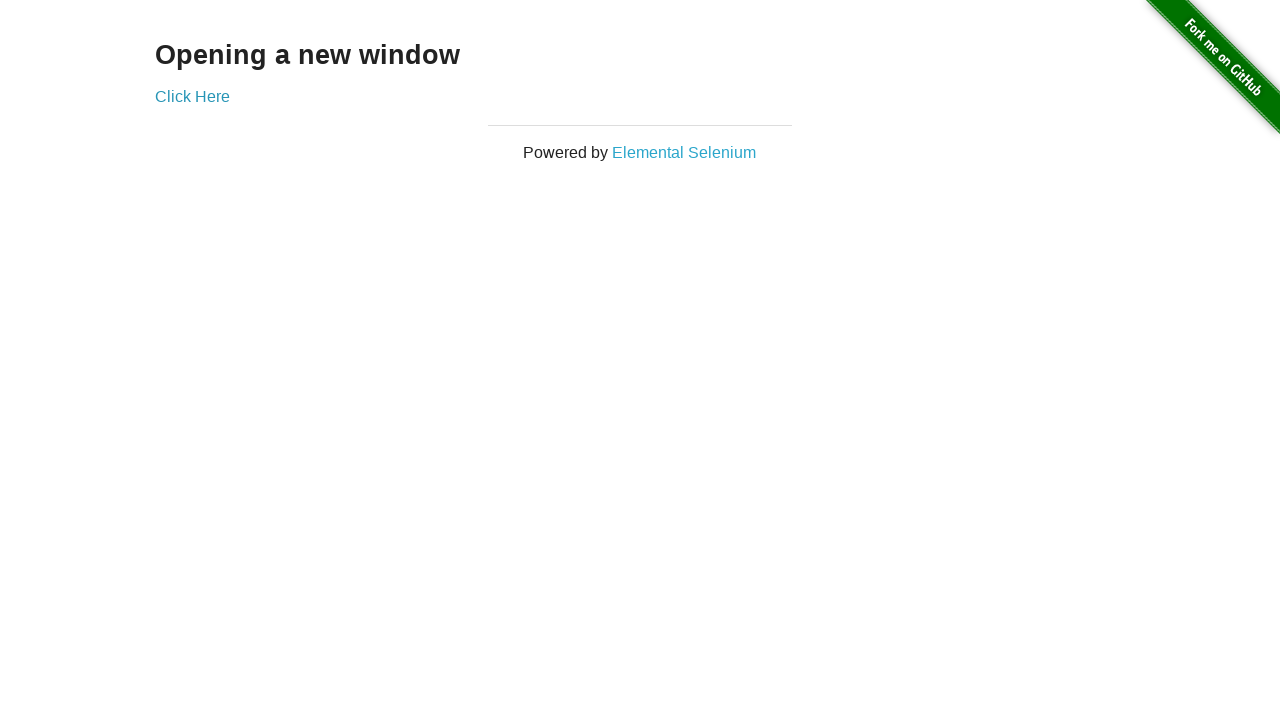

Retrieved text content from new window: 
  New Window

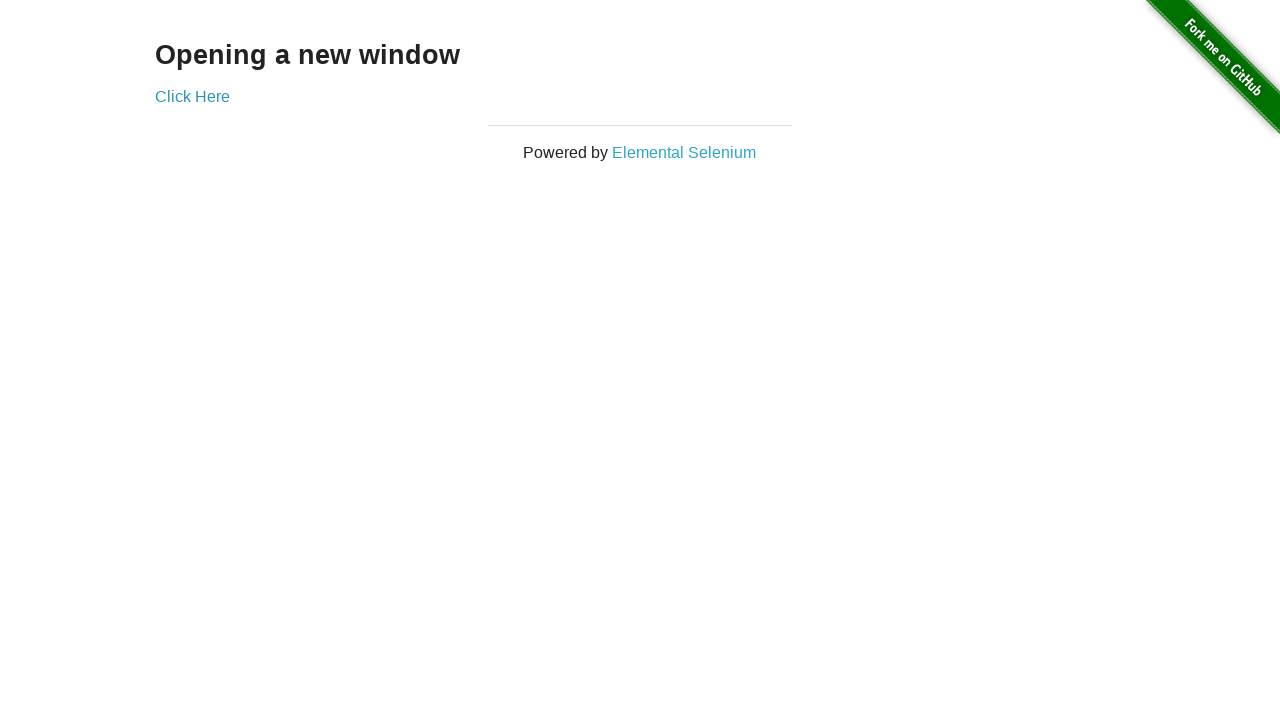

Retrieved text content from original window: Opening a new window
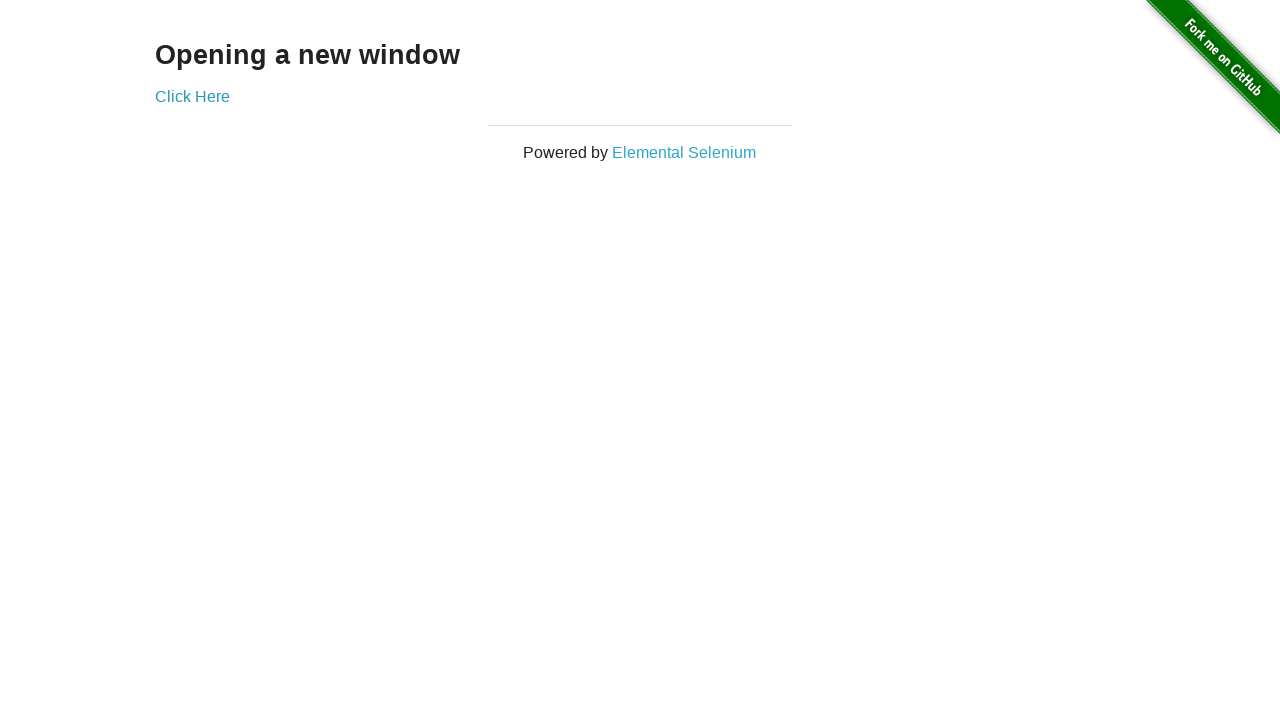

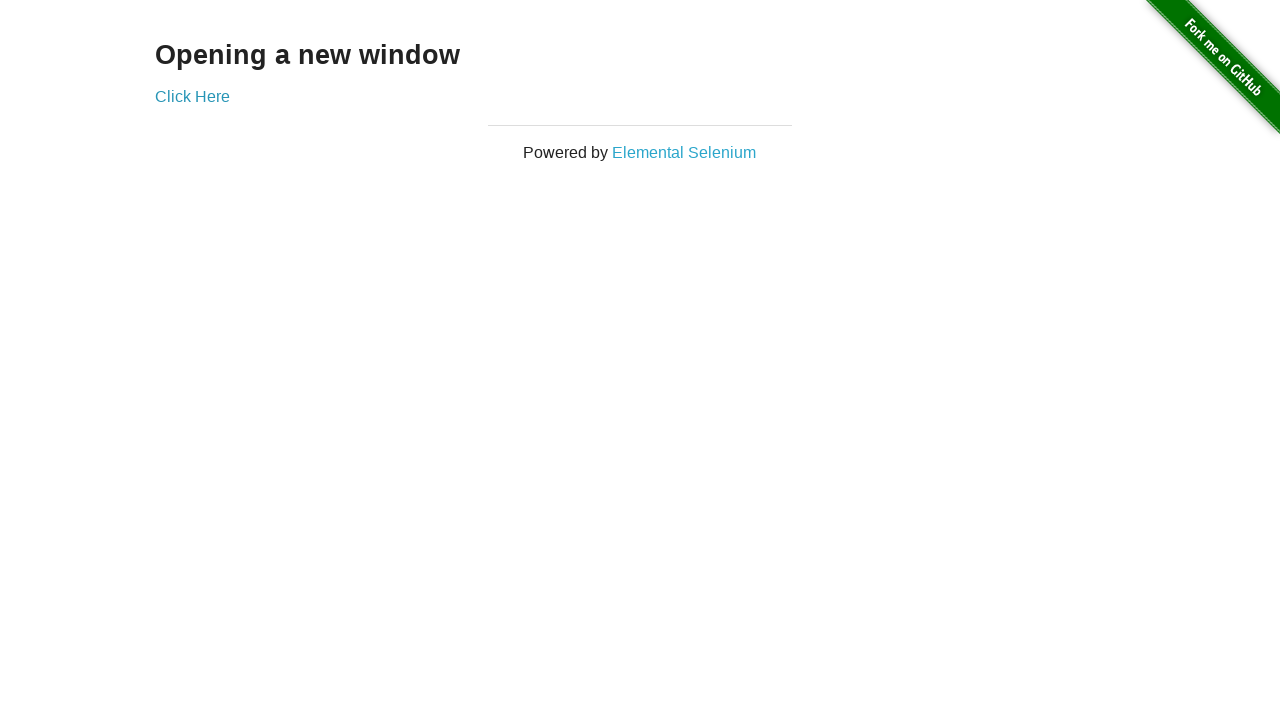